Tests radio button interactions including checking selection state, retrieving attributes, and selecting different radio button options across multiple groups

Starting URL: https://web-locators-static-site-qa.vercel.app/Radio

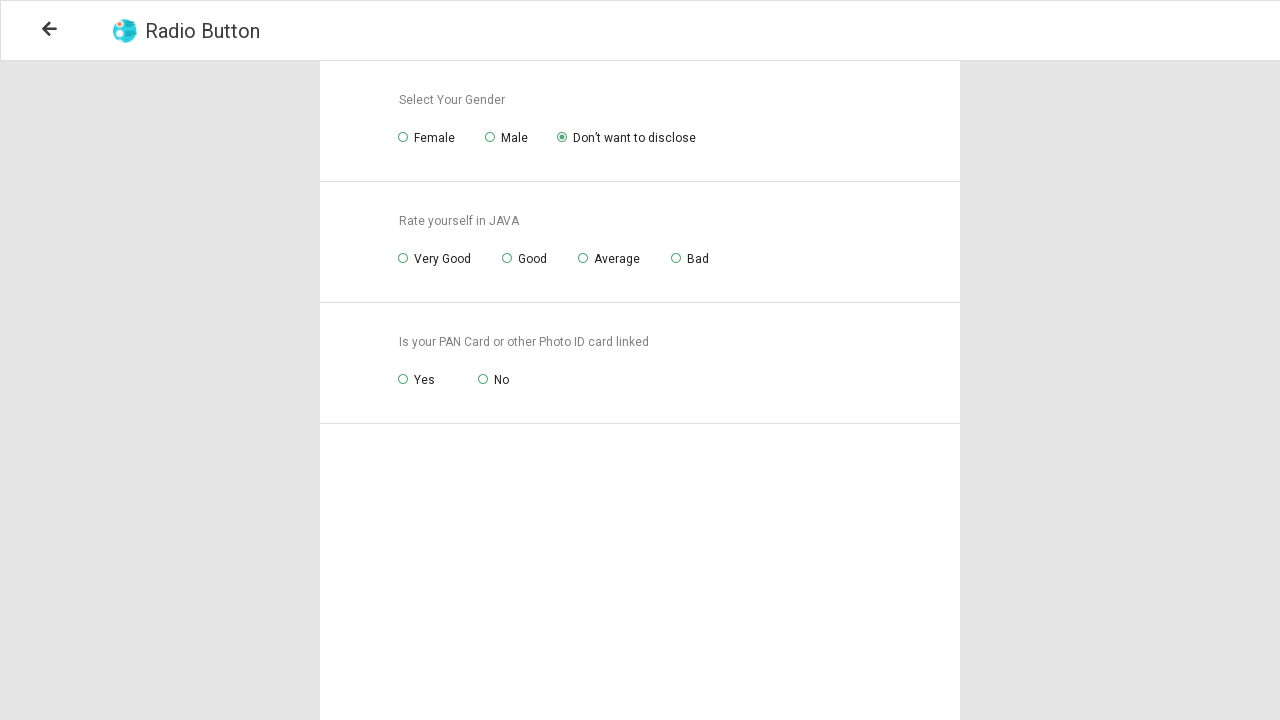

Located Female radio button in 'Select Your Gender' group
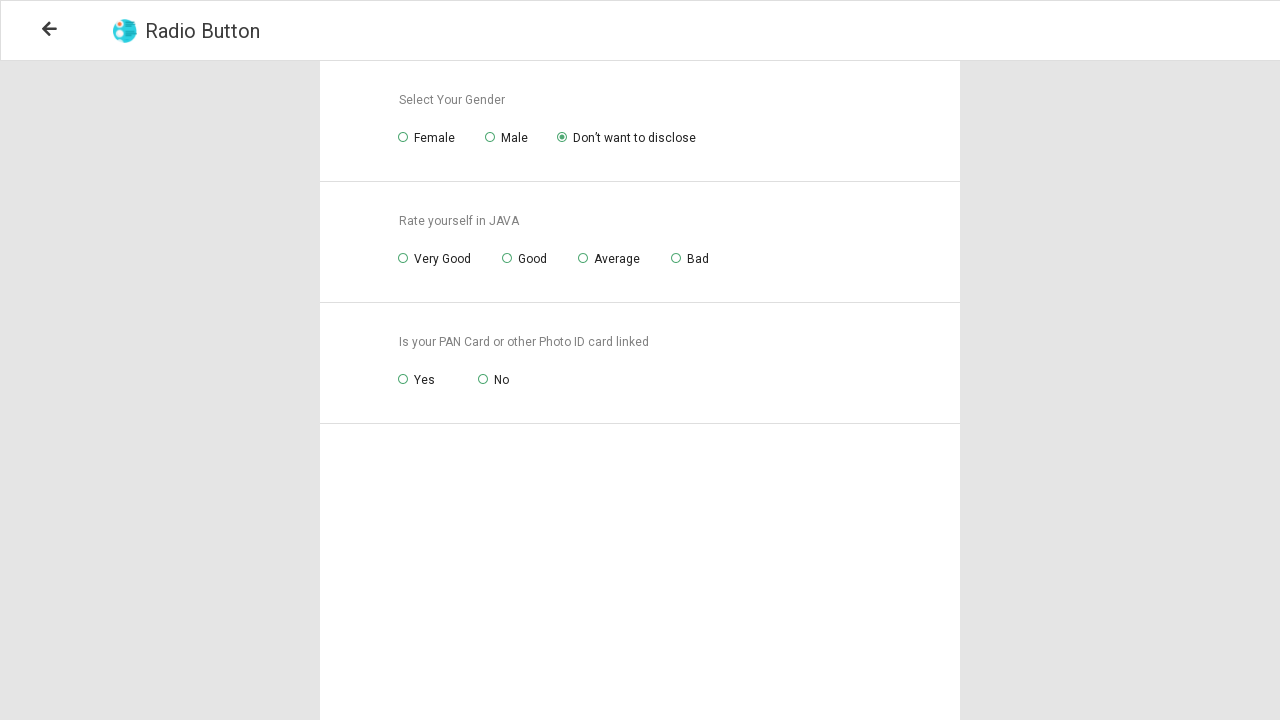

Checked if Female radio button is selected: False
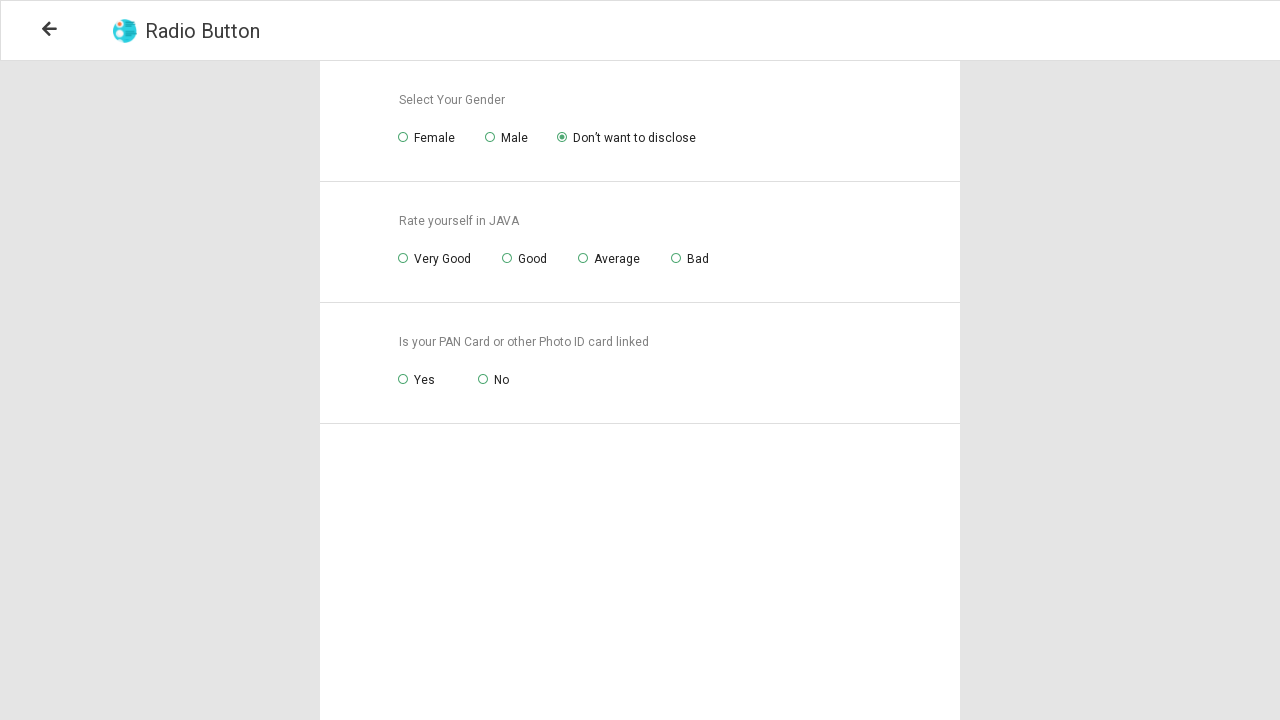

Retrieved type attribute for Female radio button: radio
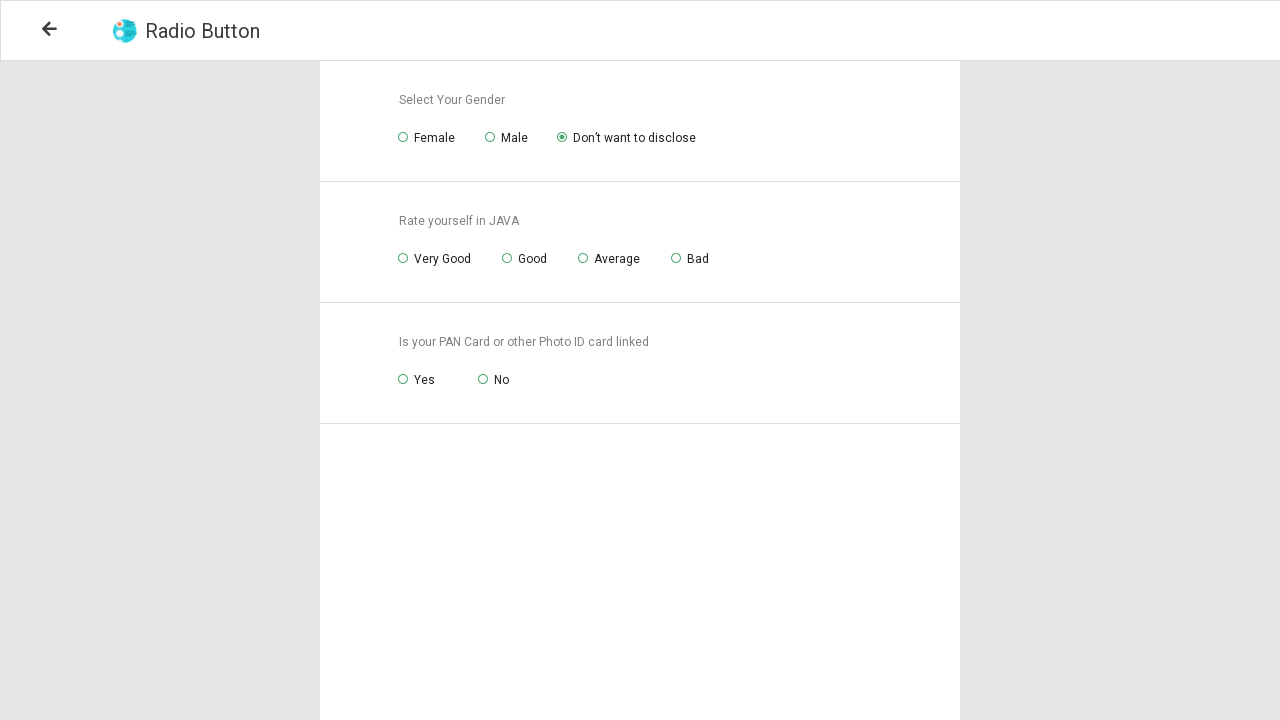

Located 'Very Good' radio button in 'Rate yourself in JAVA' group
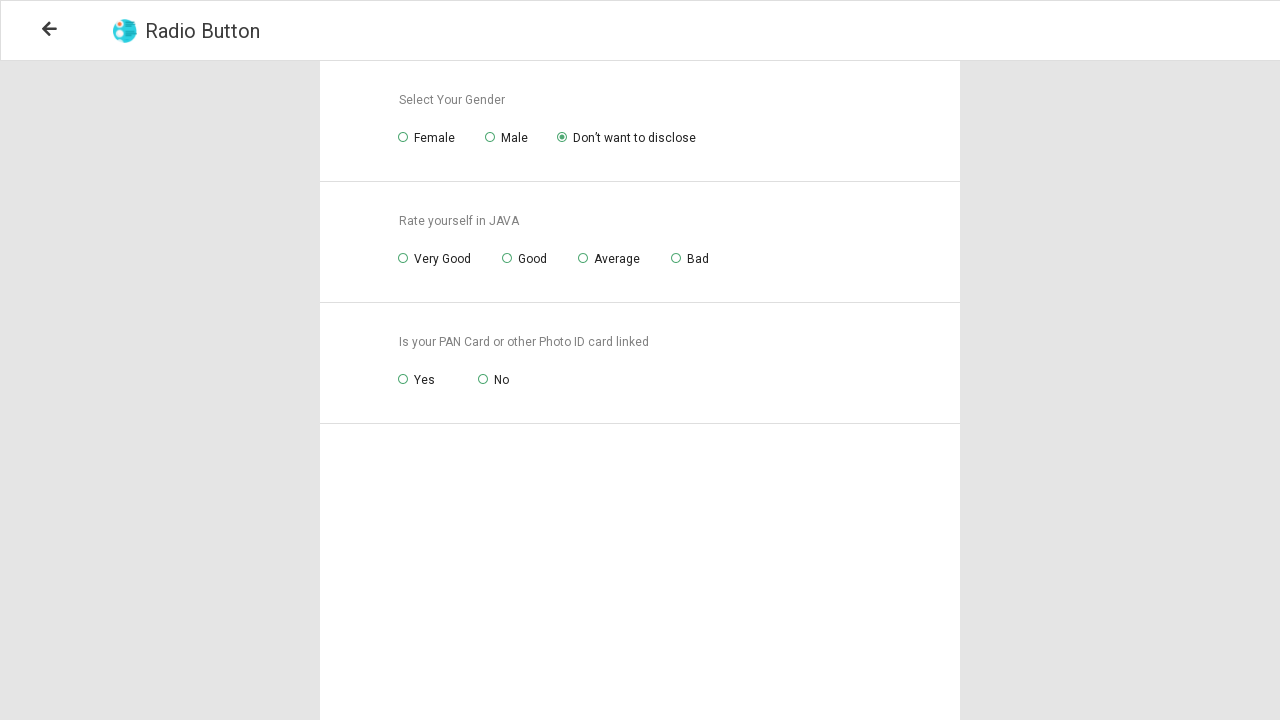

Clicked 'Very Good' radio button in JAVA rating group at (403, 258) on xpath=//*[@id='root']/div/div[2]/div[2]/div[2]/fieldset/div/div/div[1]/div/label
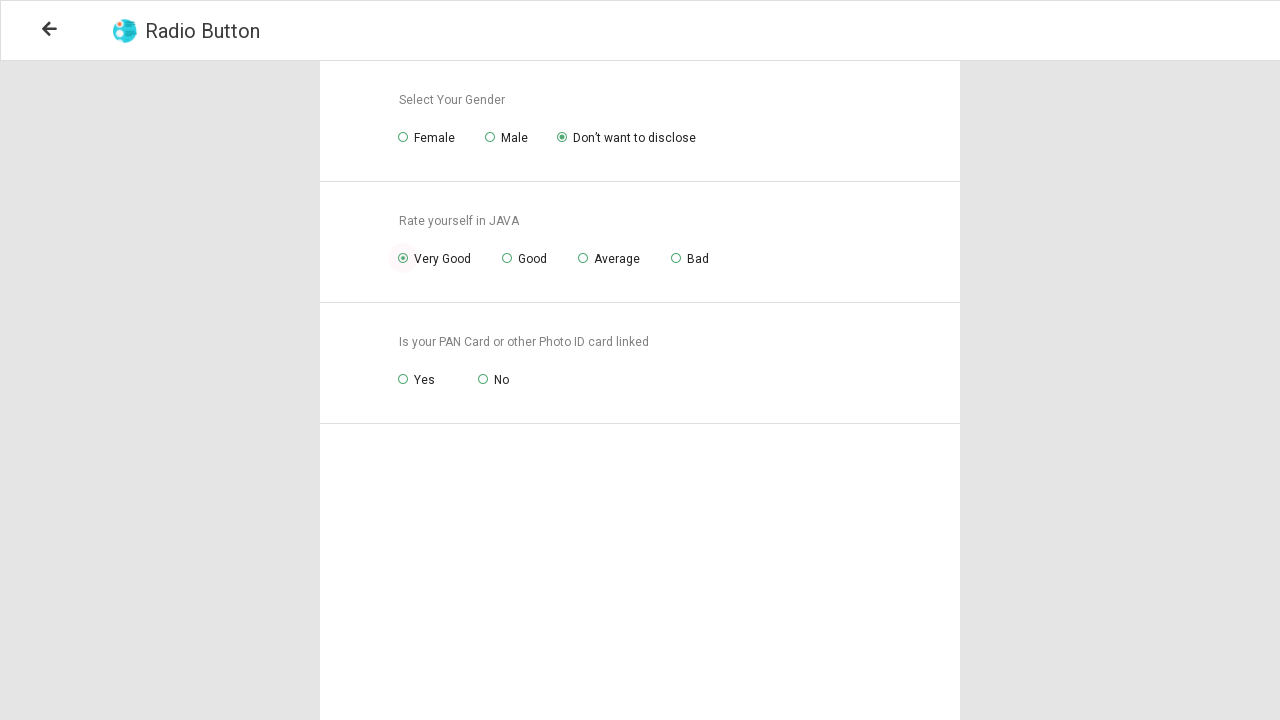

Located Yes radio button in 'PAN Card or Photo ID linked' group
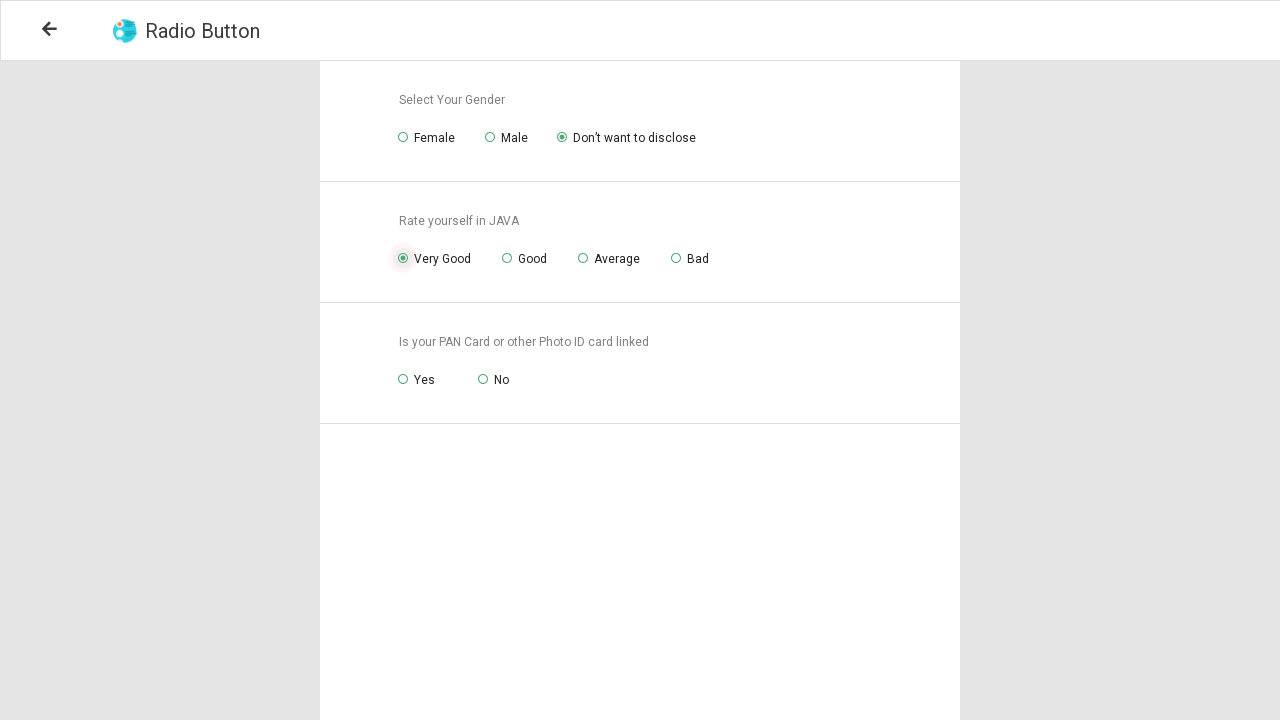

Located No radio button in 'PAN Card or Photo ID linked' group
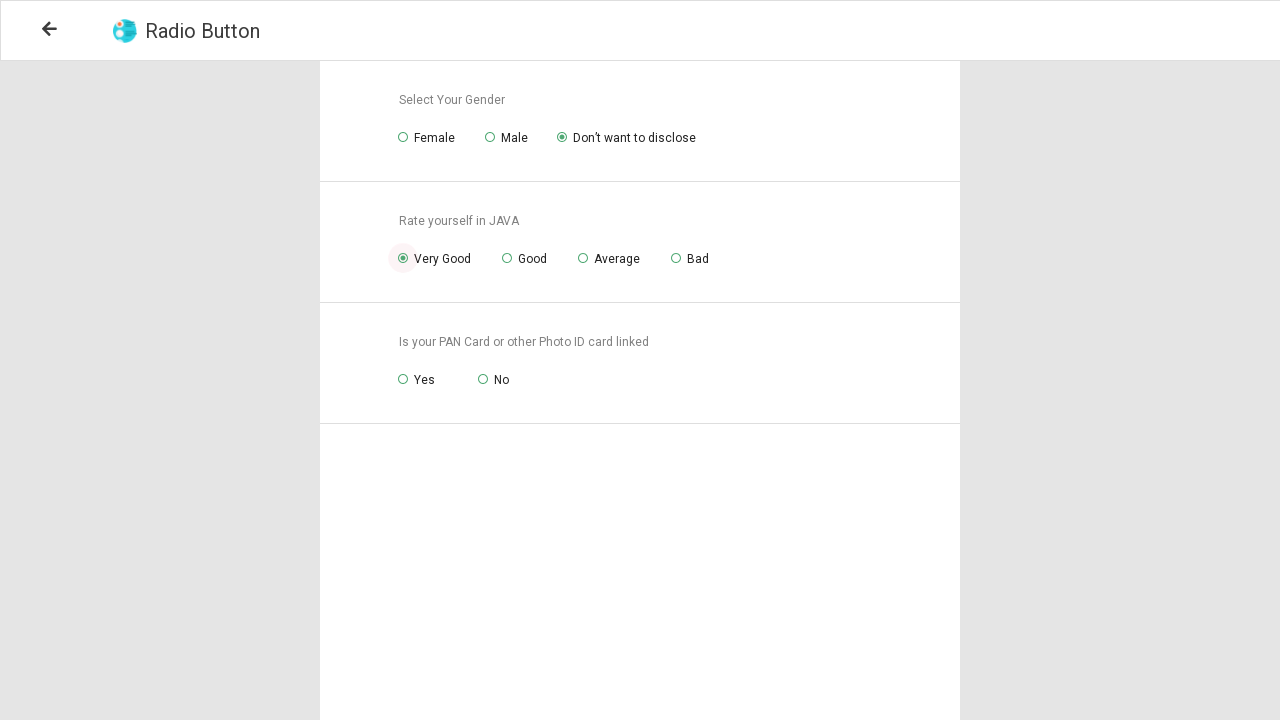

Checked if No option is displayed: True
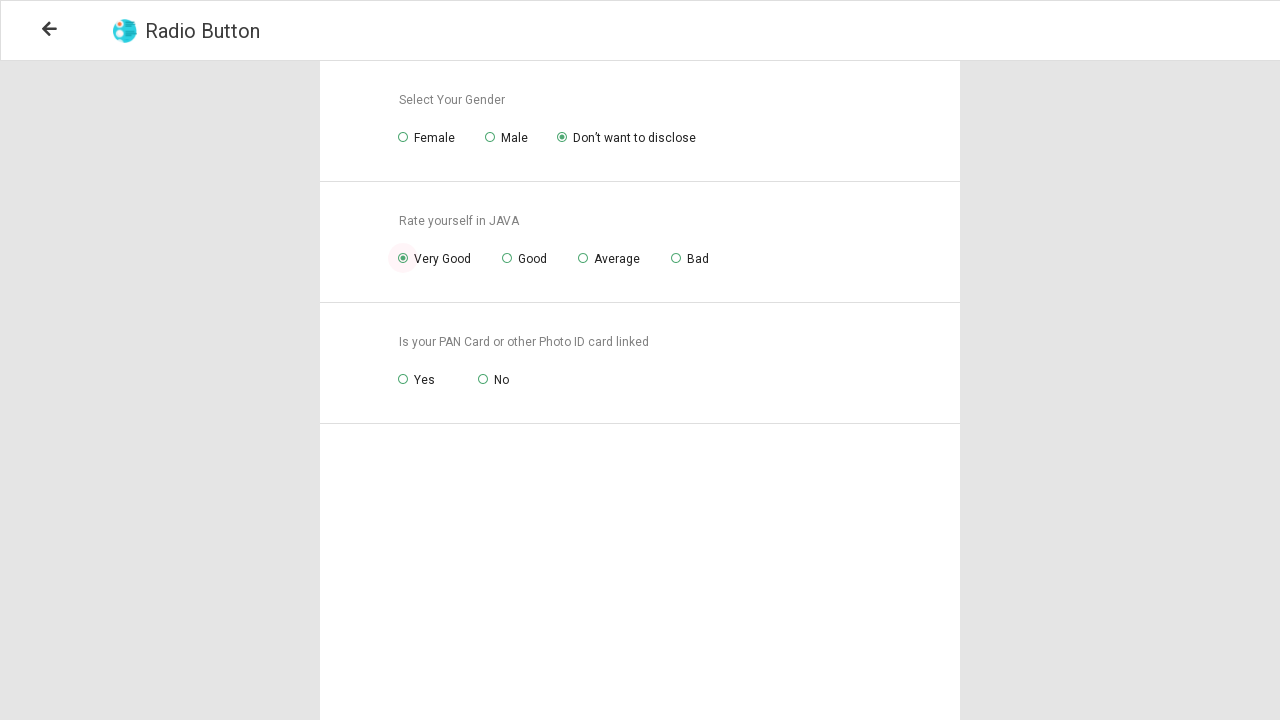

Checked if Yes option is enabled: True
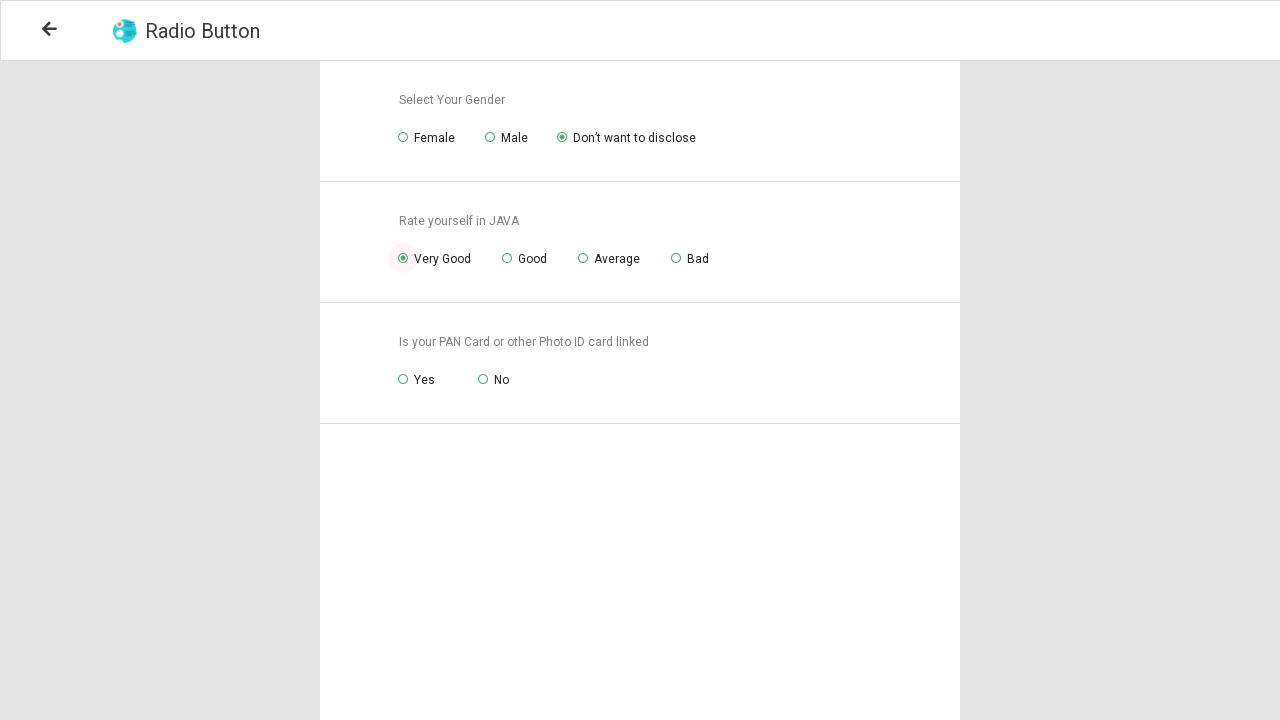

Clicked Yes radio button in 'PAN Card or Photo ID linked' group at (403, 379) on xpath=//*[@id='root']/div/div[2]/div[2]/div[3]/fieldset/div/div/div[1]/div/label
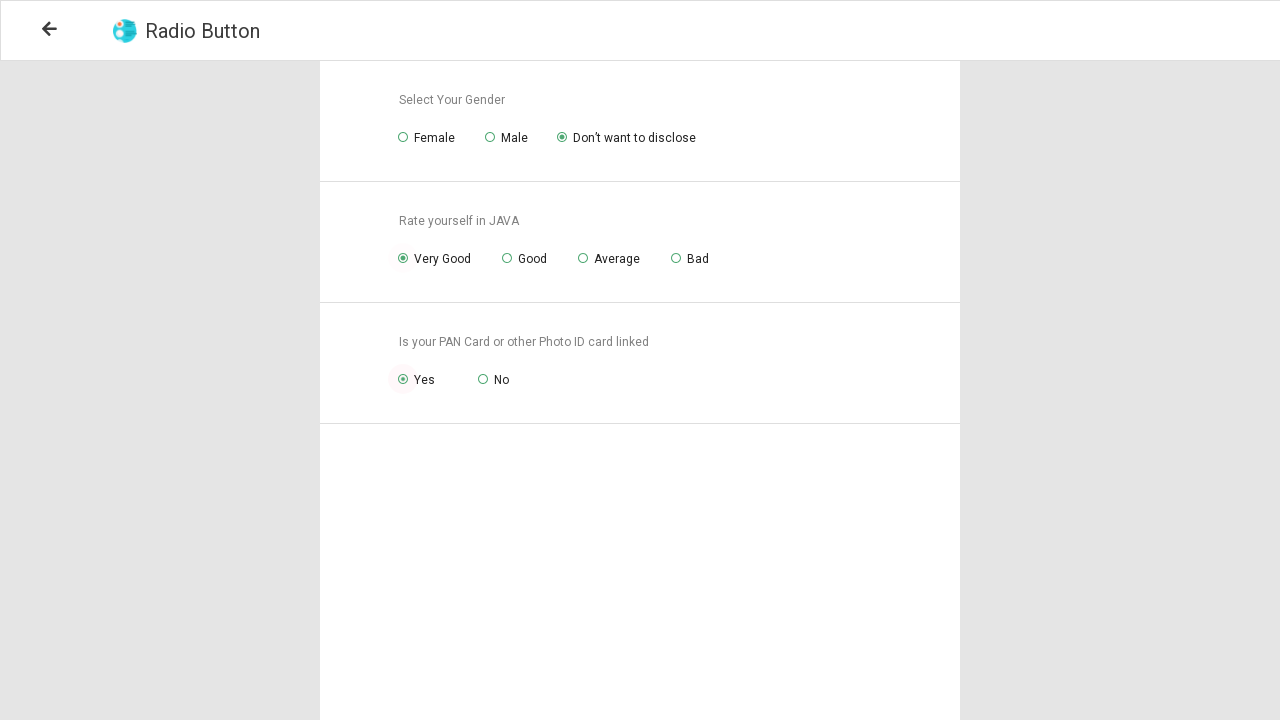

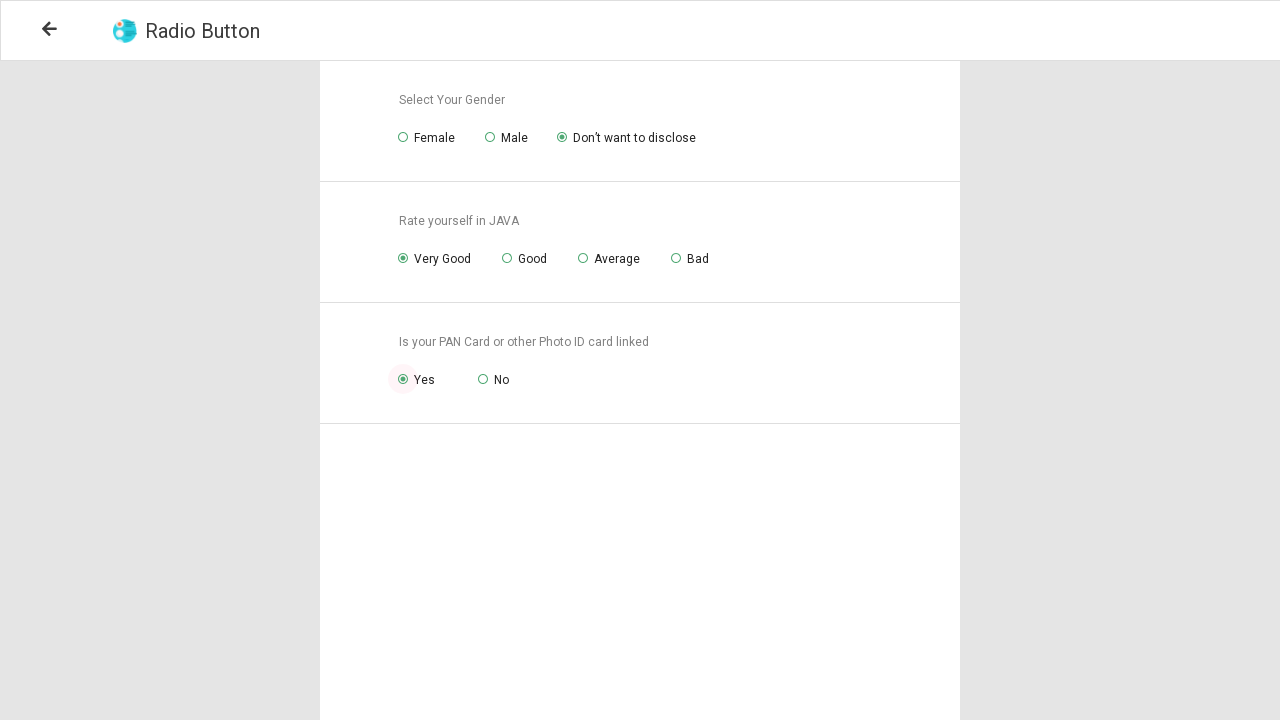